Tests the resizable widget functionality on jQuery UI demo page by clicking and dragging the resize handle to expand the element by a specific offset.

Starting URL: http://jqueryui.com/resources/demos/resizable/default.html

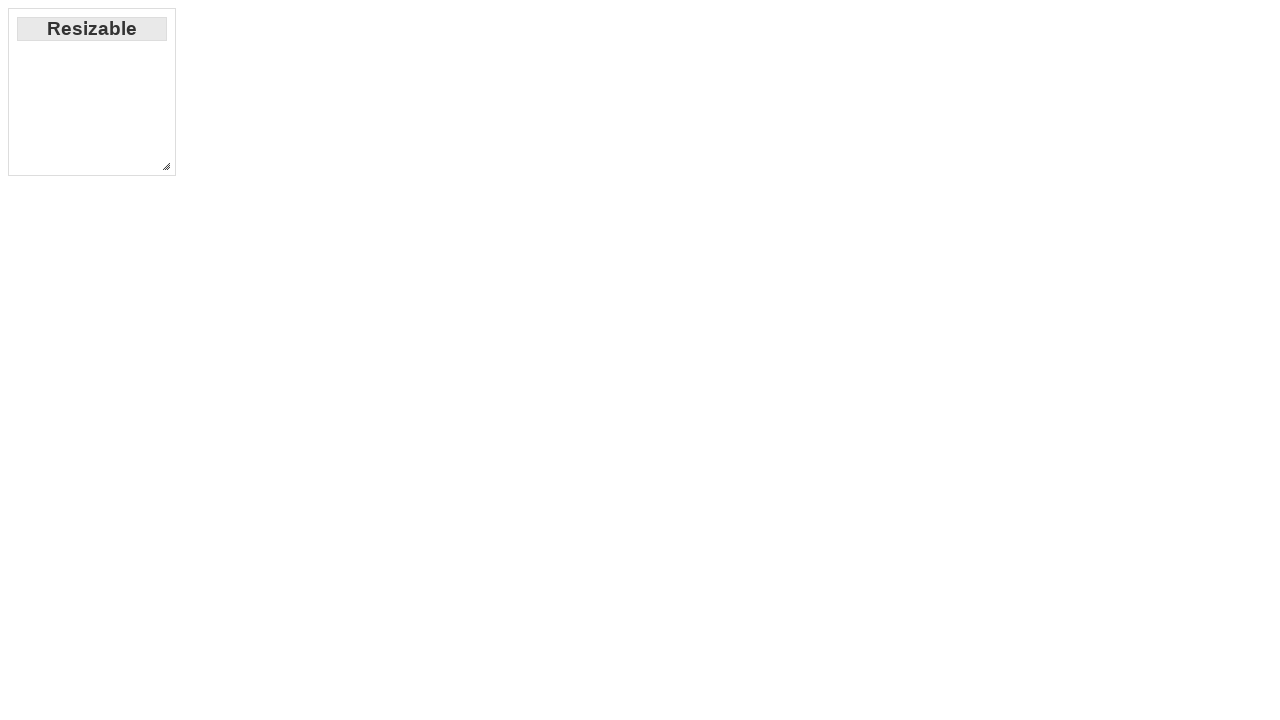

Located the resize handle element in the bottom-right corner
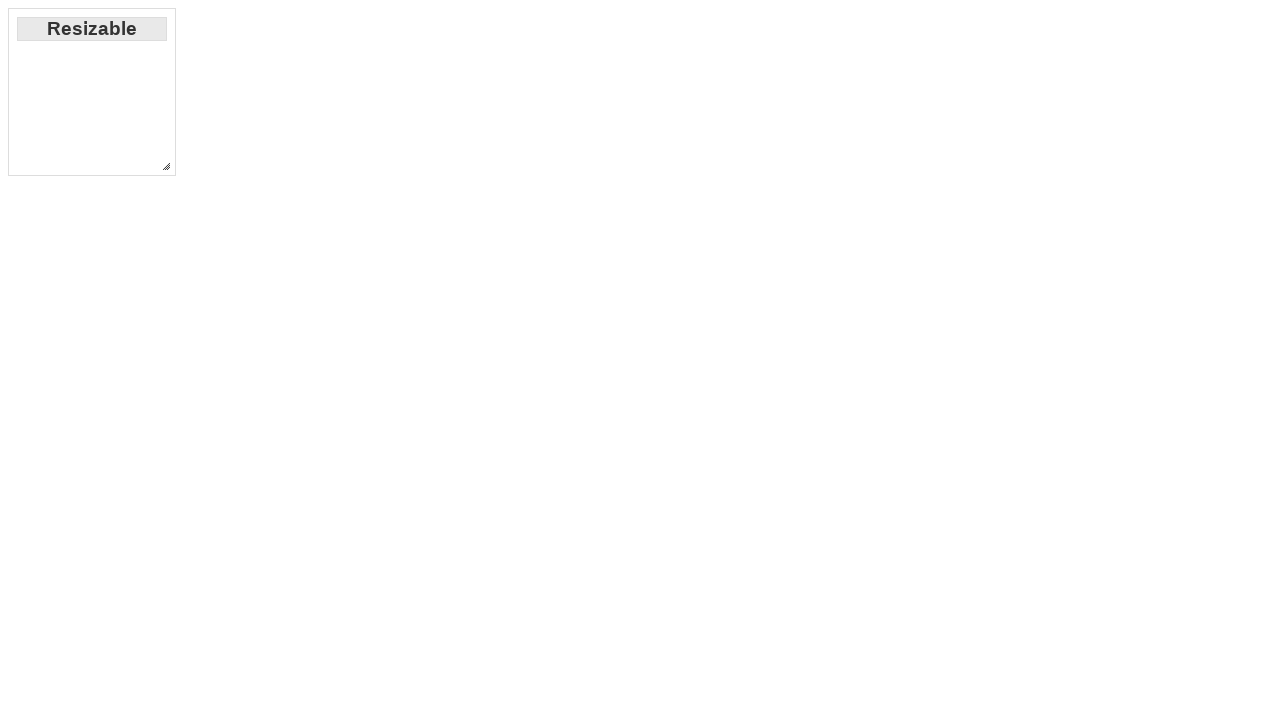

Resize handle element became visible
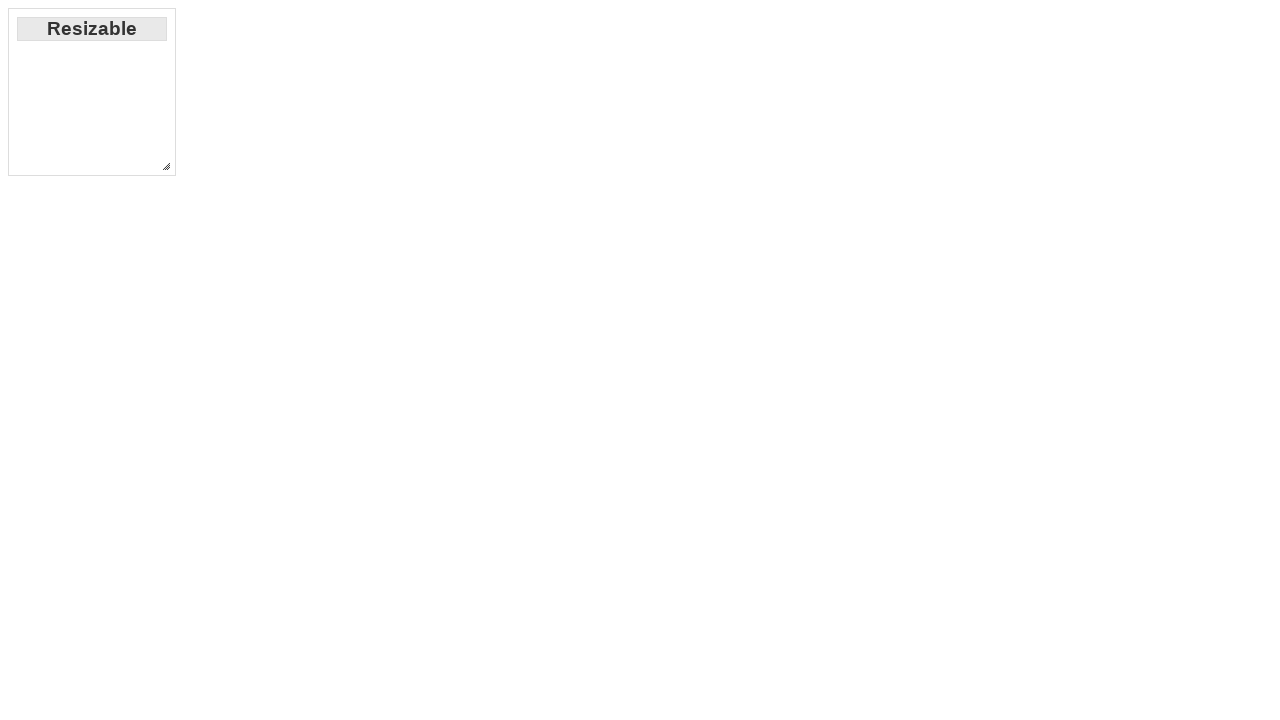

Retrieved bounding box coordinates of the resize handle
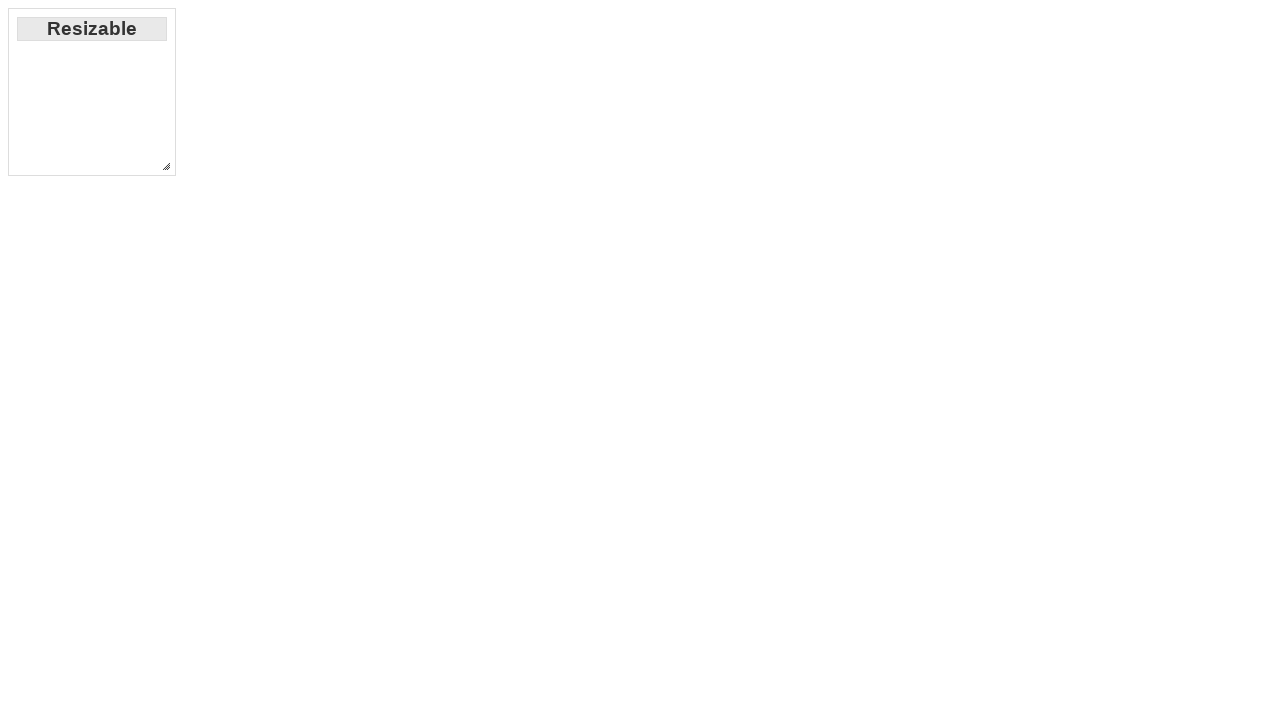

Moved mouse to the center of the resize handle at (166, 166)
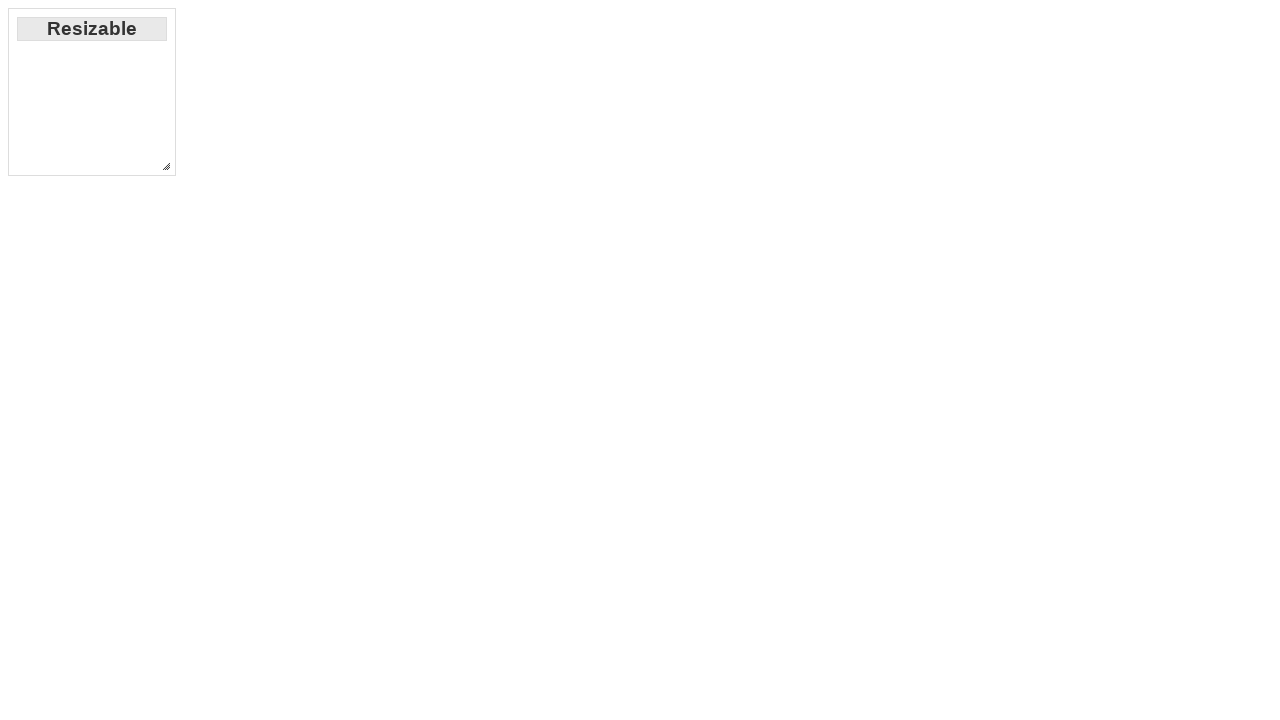

Pressed down the mouse button on the resize handle at (166, 166)
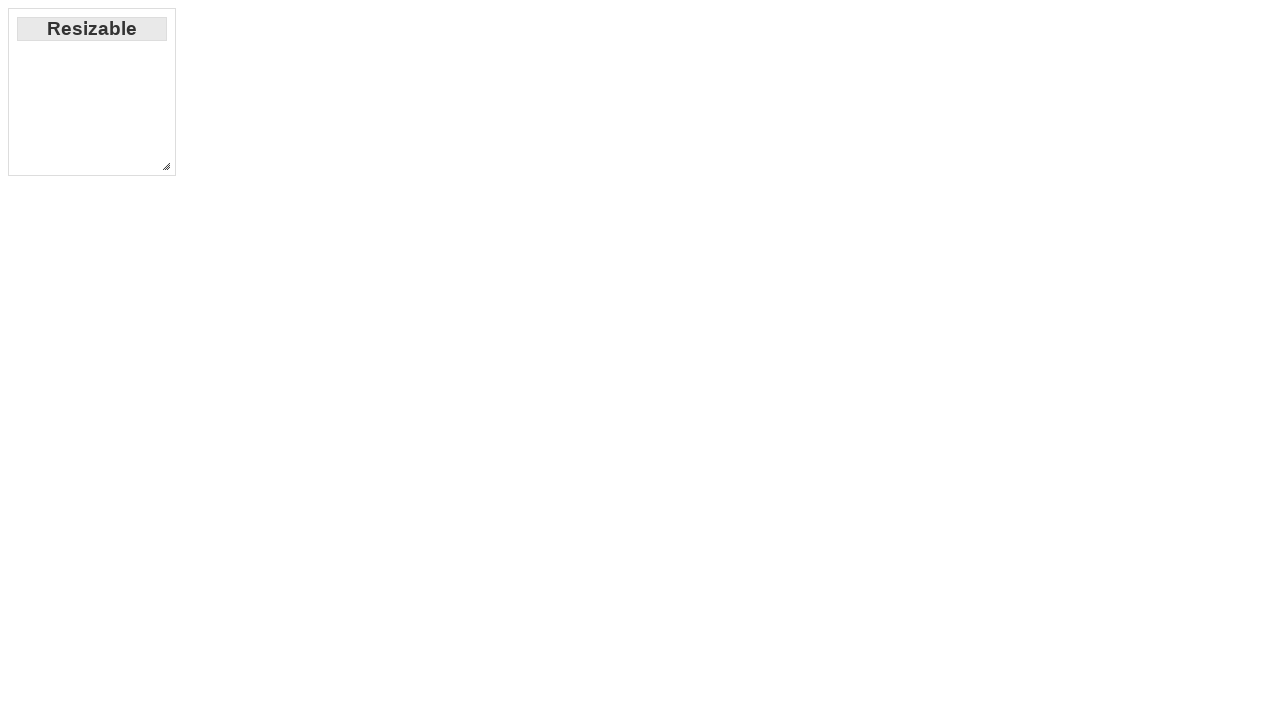

Dragged the resize handle by offset (250, 256) to expand the element at (416, 422)
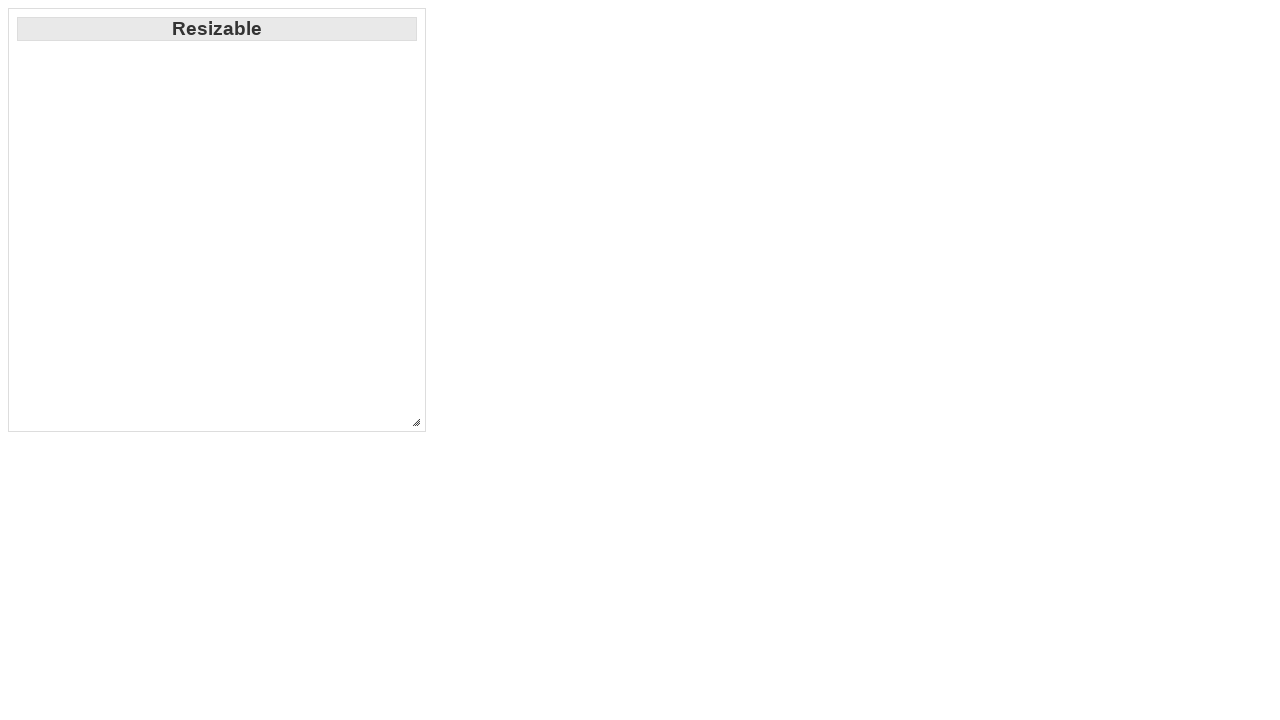

Released the mouse button to complete the resize operation at (416, 422)
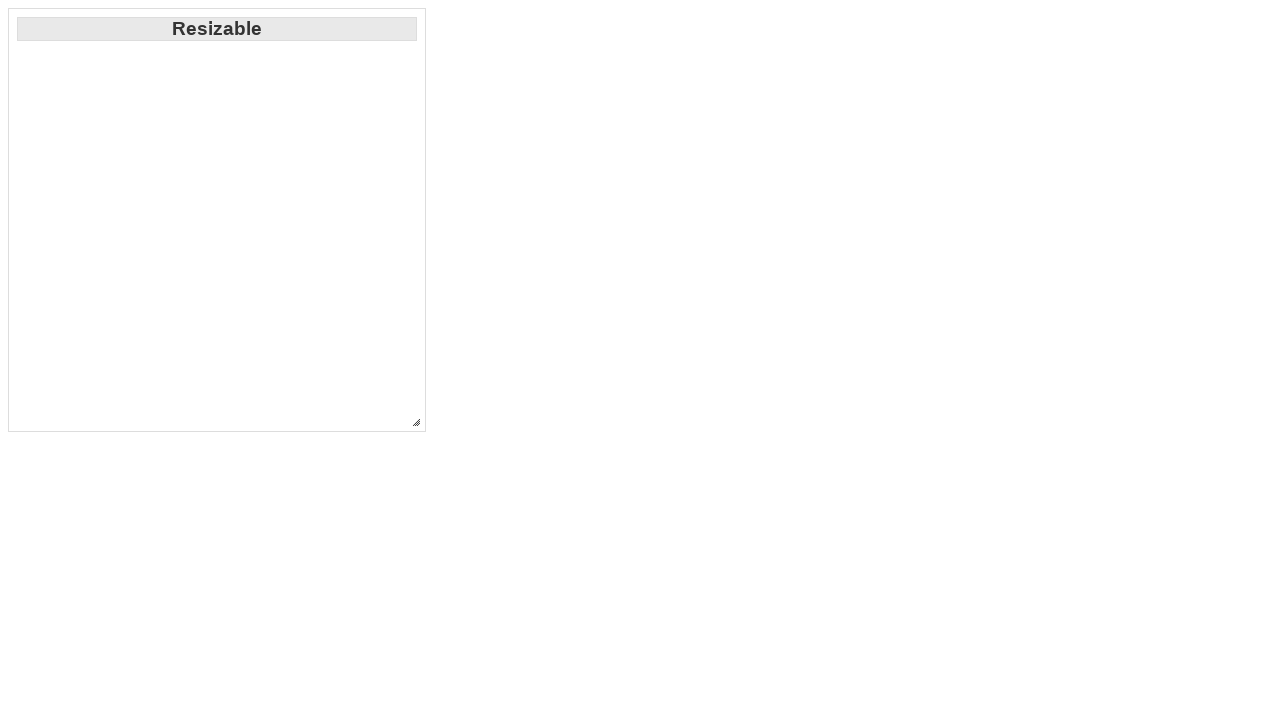

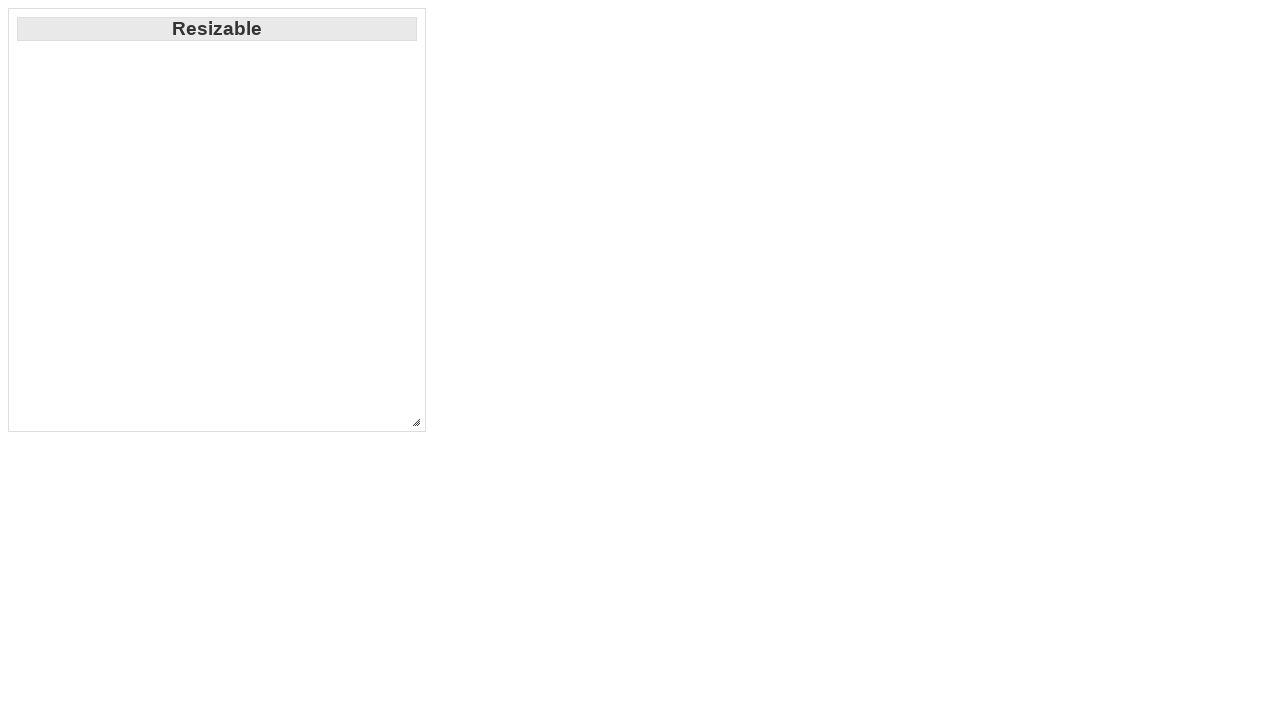